Tests drag and drop functionality by dragging an element from source to target location

Starting URL: https://testautomationpractice.blogspot.com/

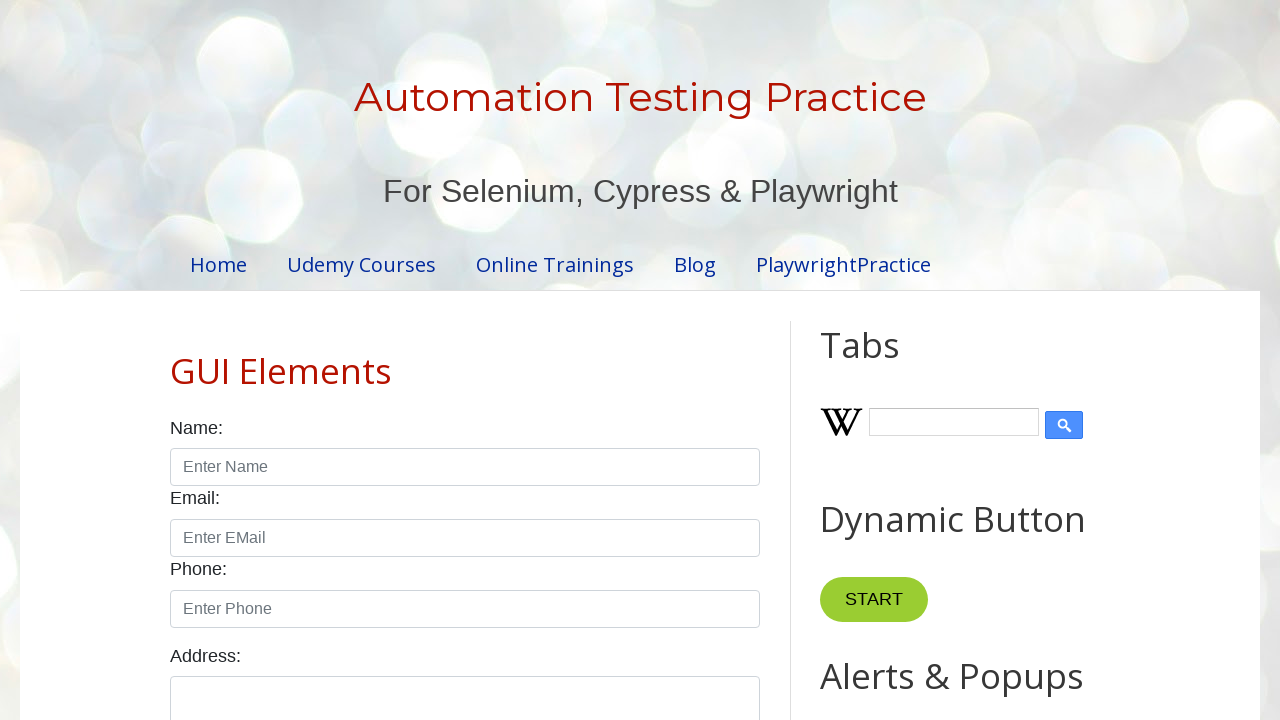

Located the draggable element with id 'draggable'
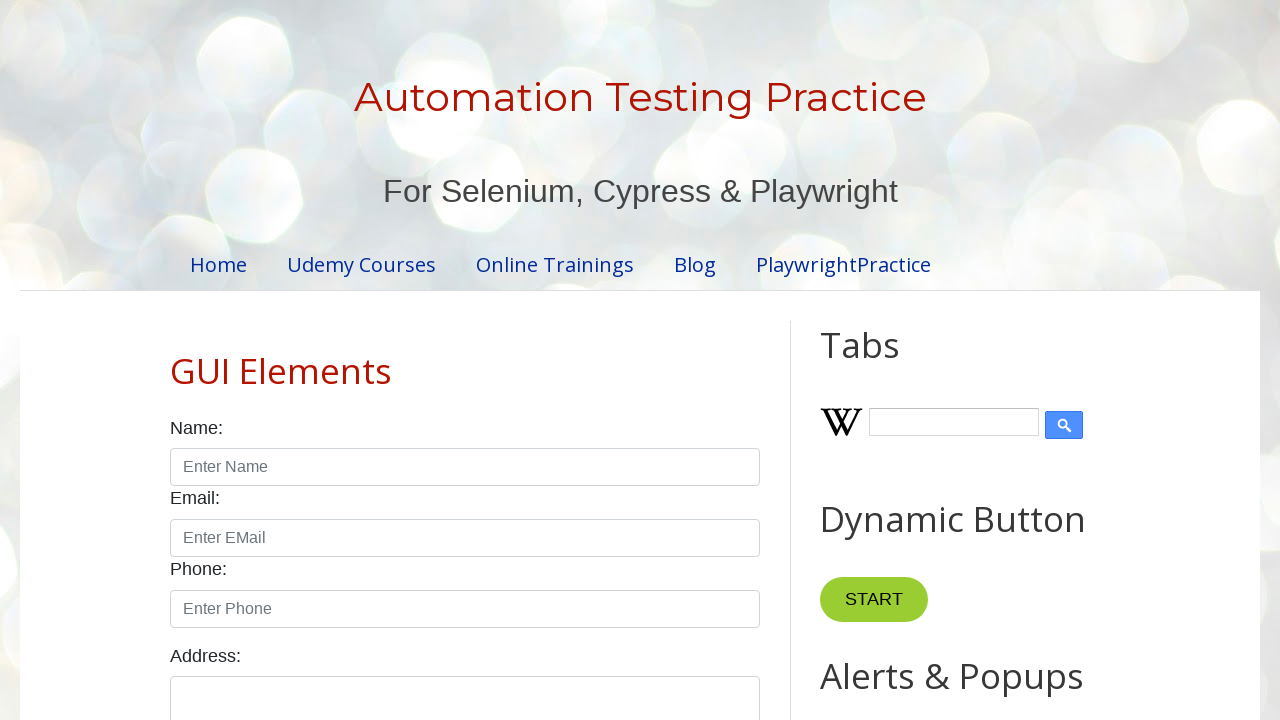

Located the droppable target element with id 'droppable'
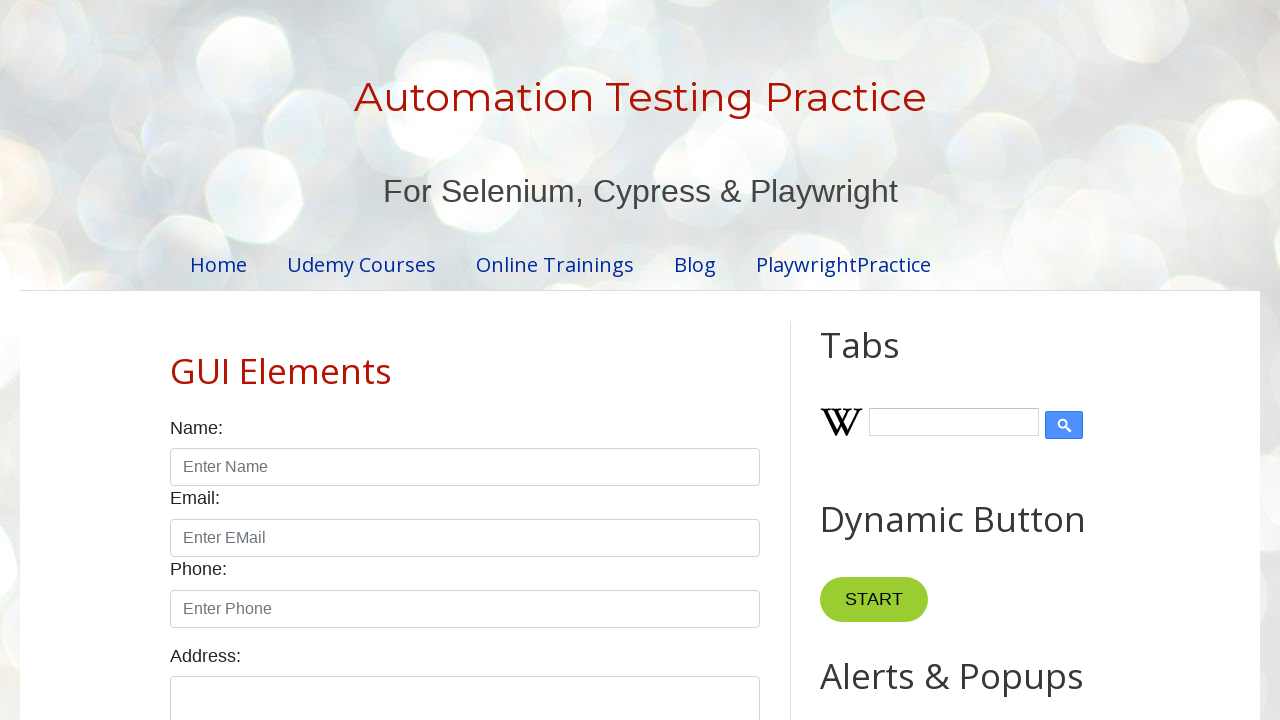

Dragged the draggable element to the droppable target location at (1015, 386)
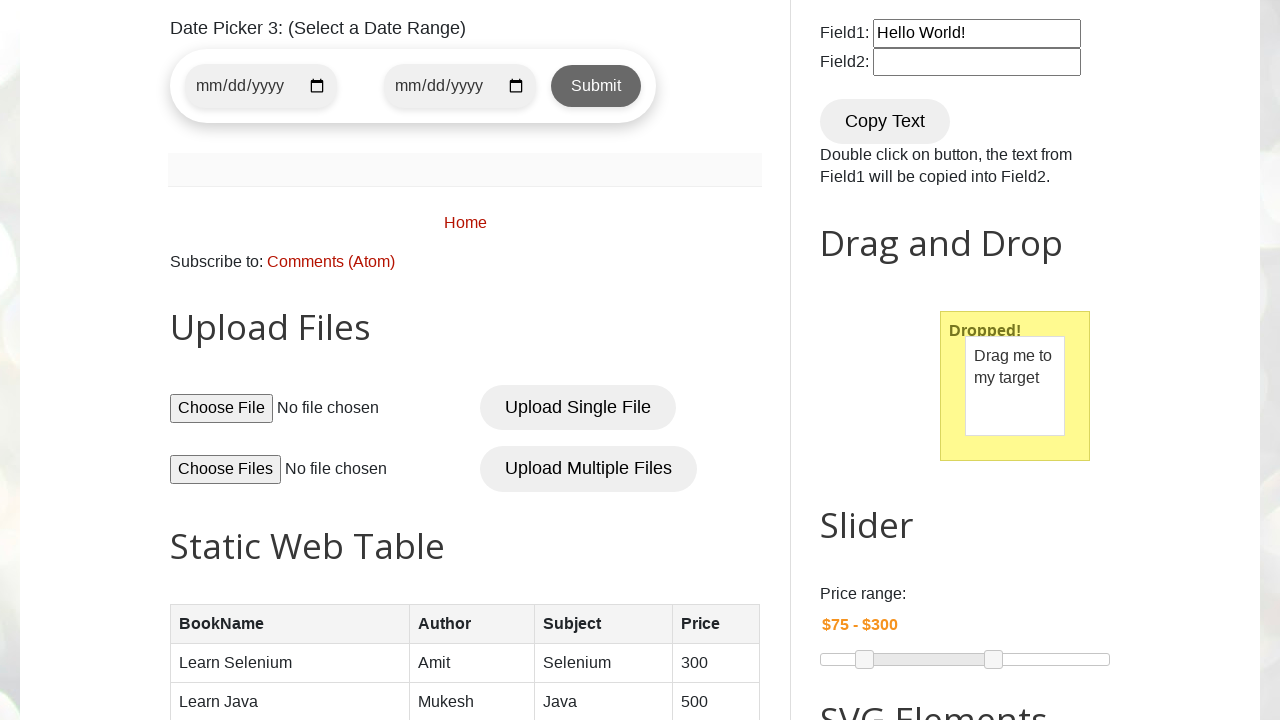

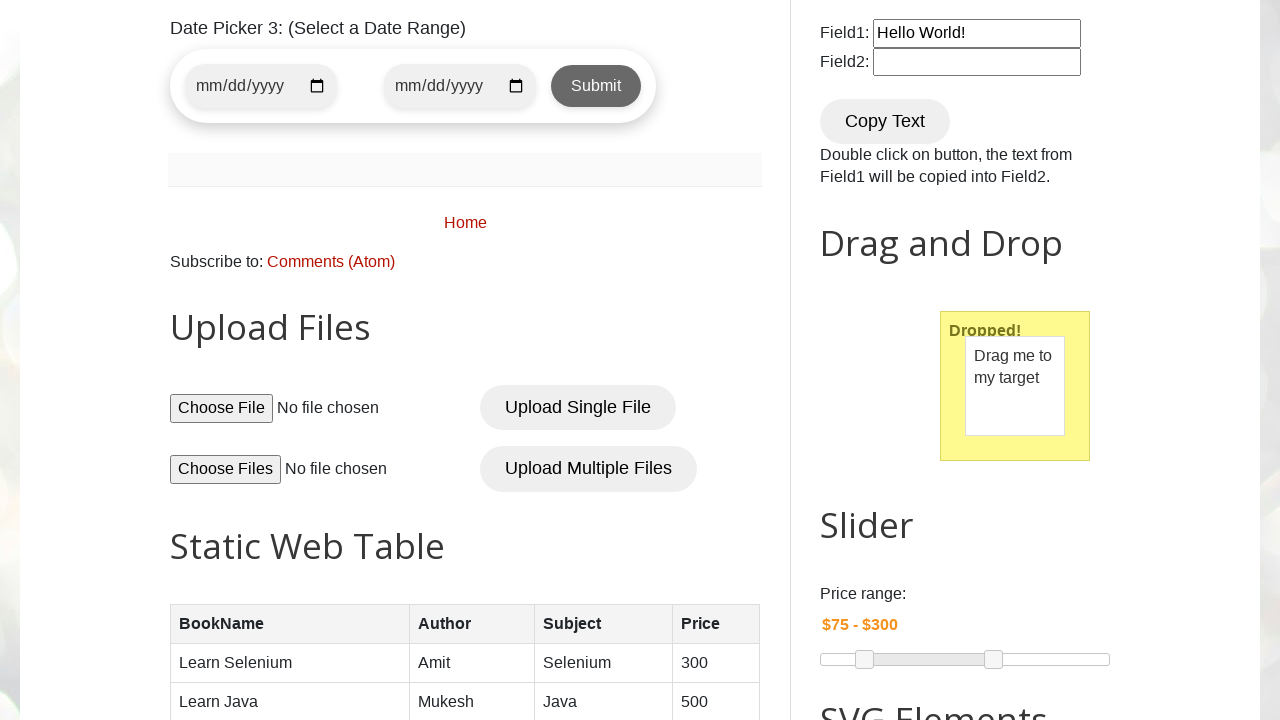